Tests equilateral triangle classification by entering three equal side lengths (3, 3, 3) and verifying the output

Starting URL: http://www.vanilton.net/triangulo/#

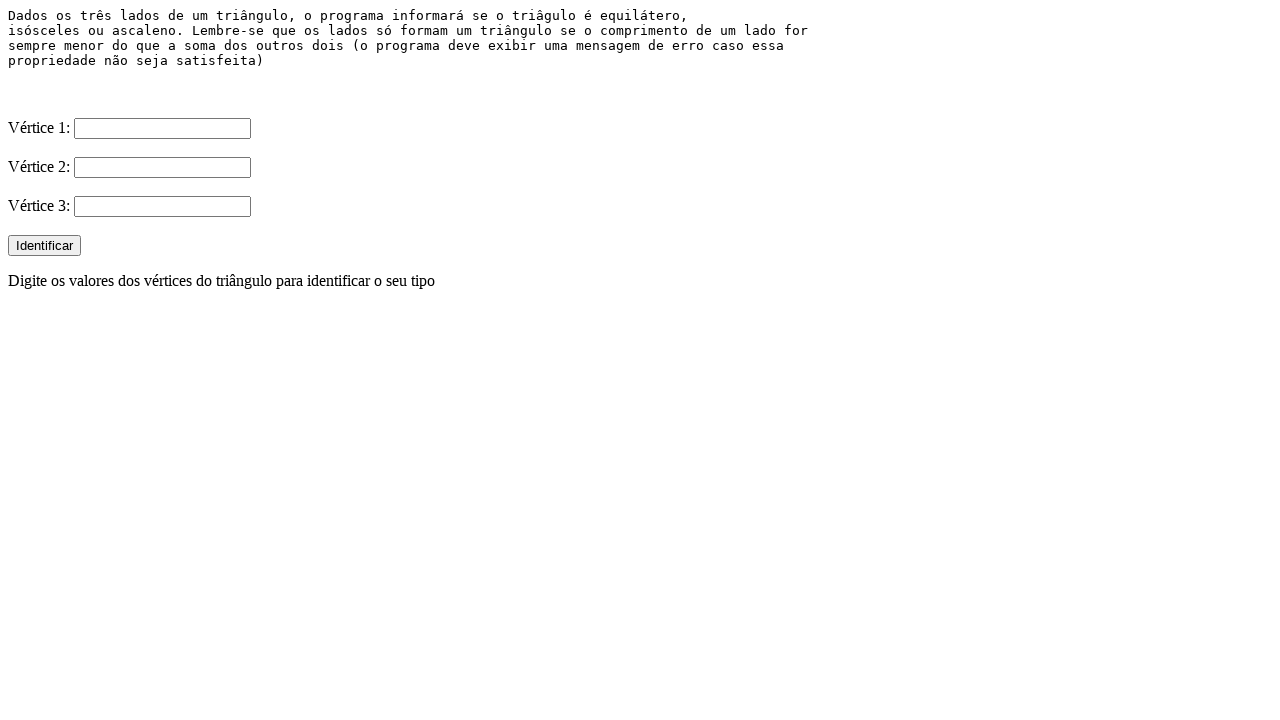

Filled first side length field with '3' on input[name='V1']
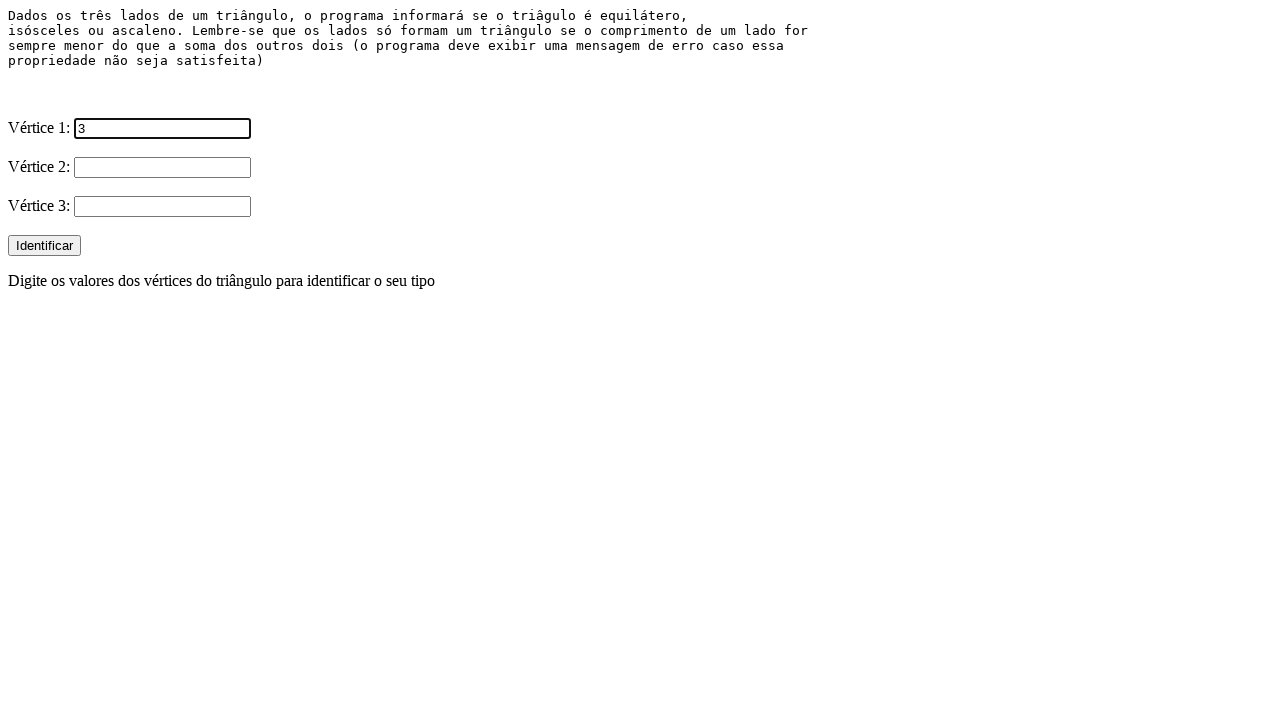

Filled second side length field with '3' on input[name='V2']
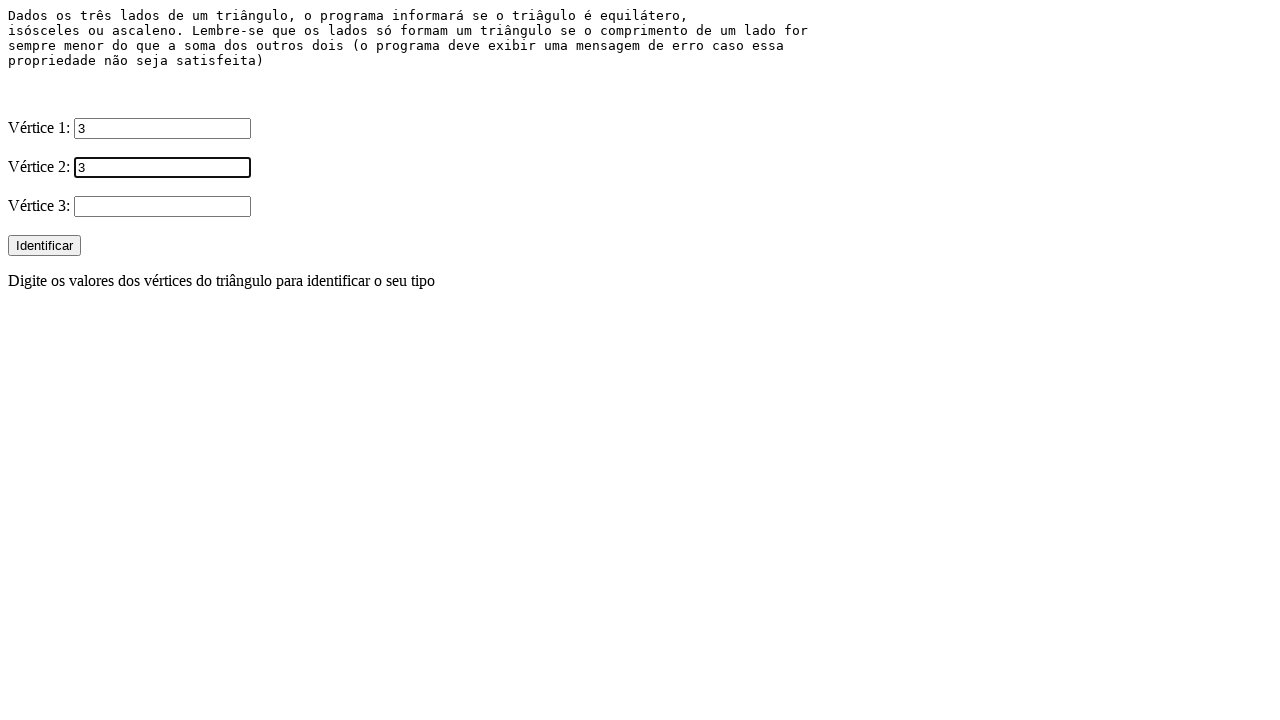

Filled third side length field with '3' on input[name='V3']
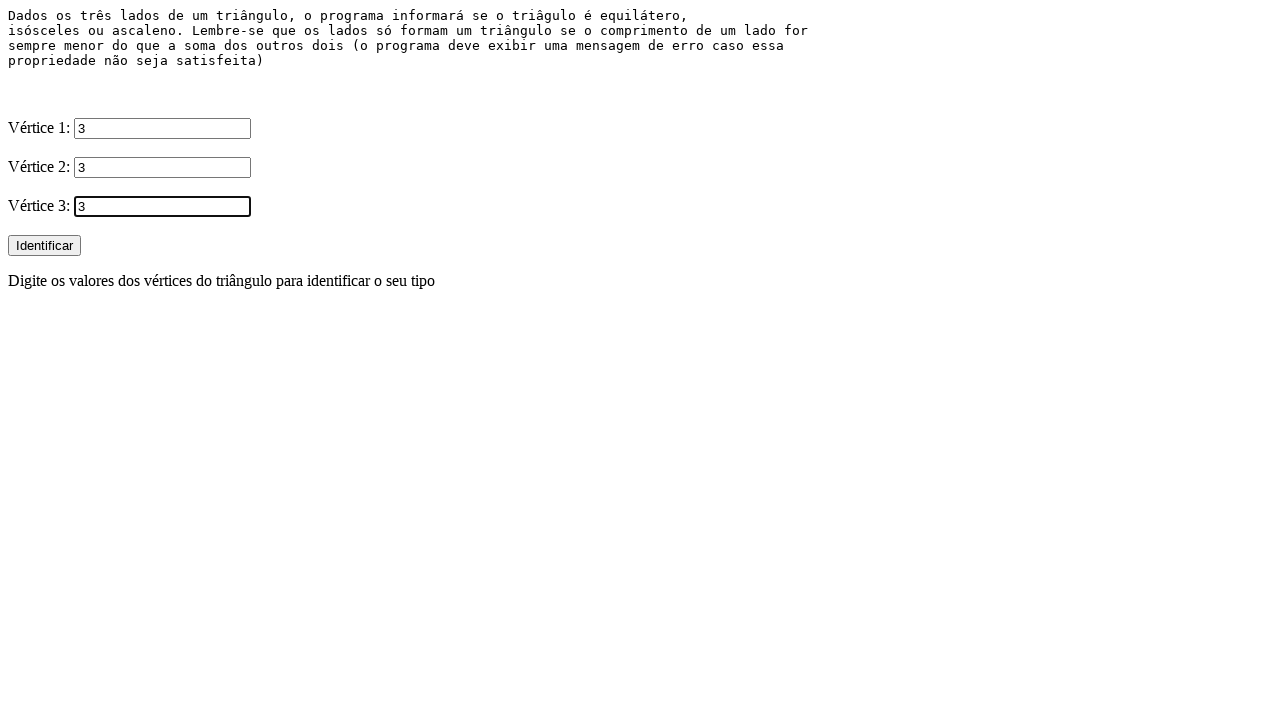

Submitted the triangle classification form at (44, 246) on xpath=/html/body/form/input[4]
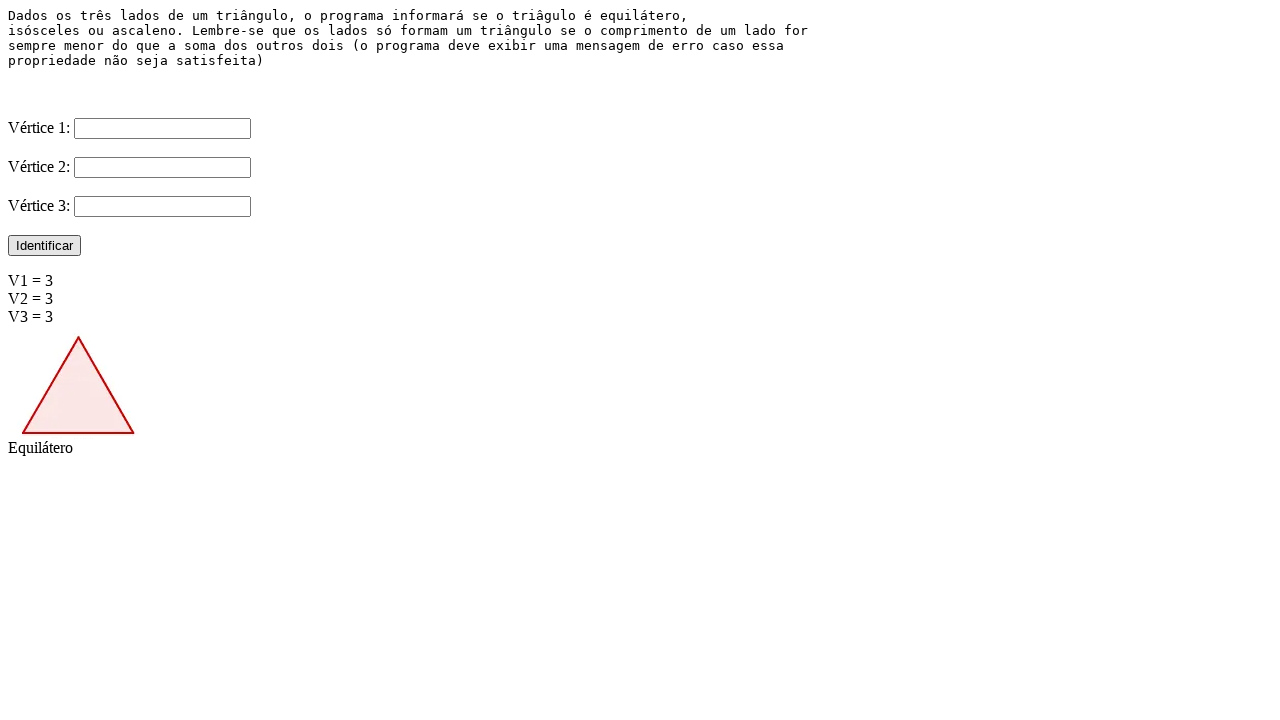

Triangle classification result appeared, verifying equilateral triangle output
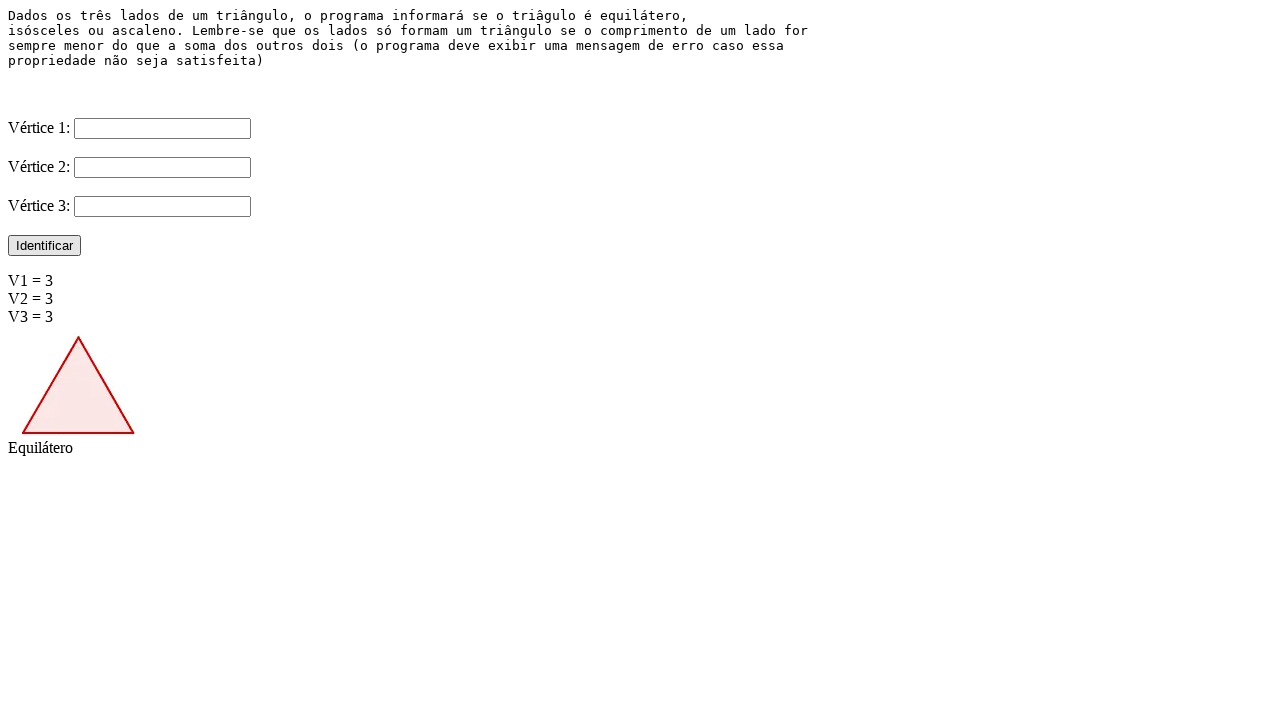

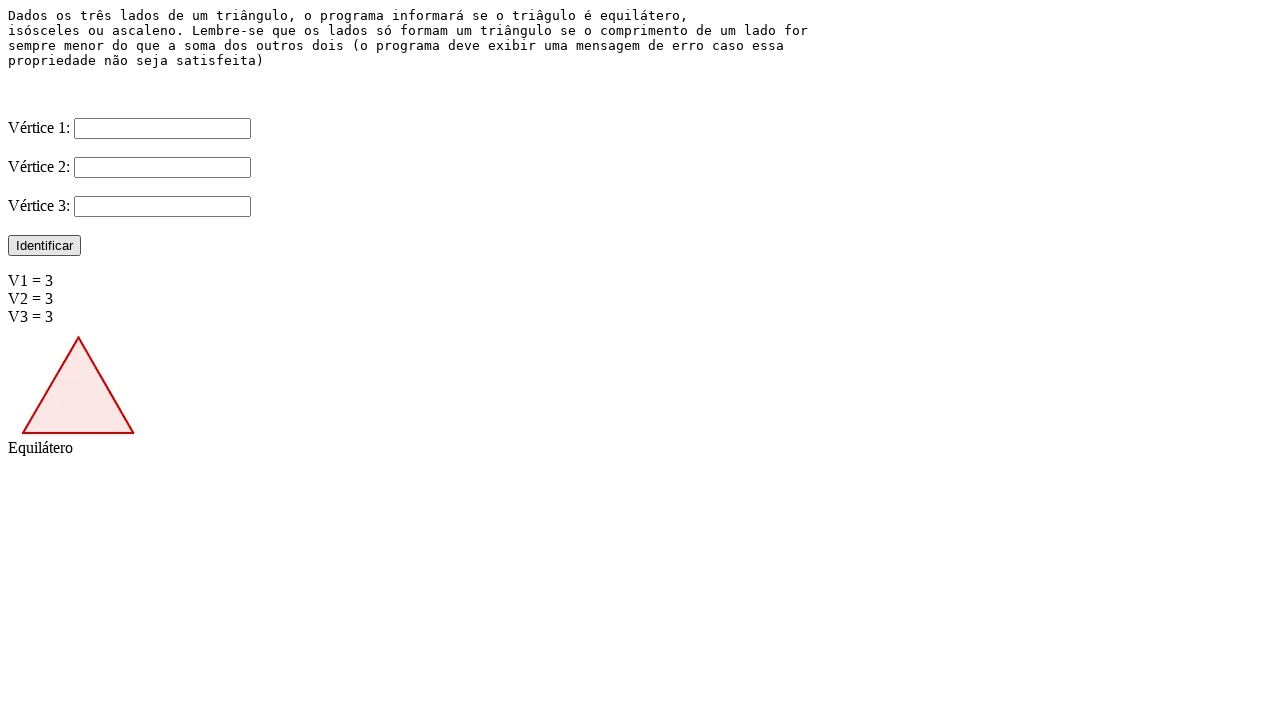